Clicks on Submit New Language menu item and verifies the submenu subtitle is displayed correctly.

Starting URL: http://www.99-bottles-of-beer.net/

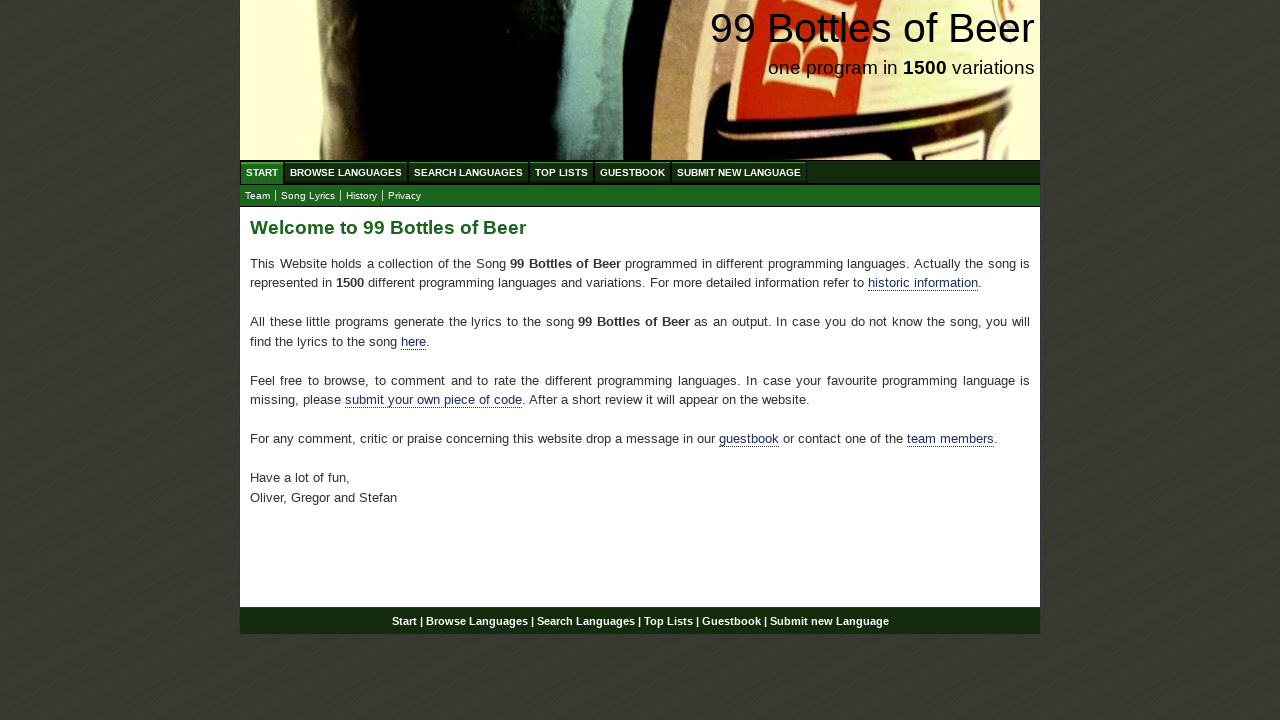

Clicked on Submit New Language menu item at (739, 172) on a[href='/submitnewlanguage.html']
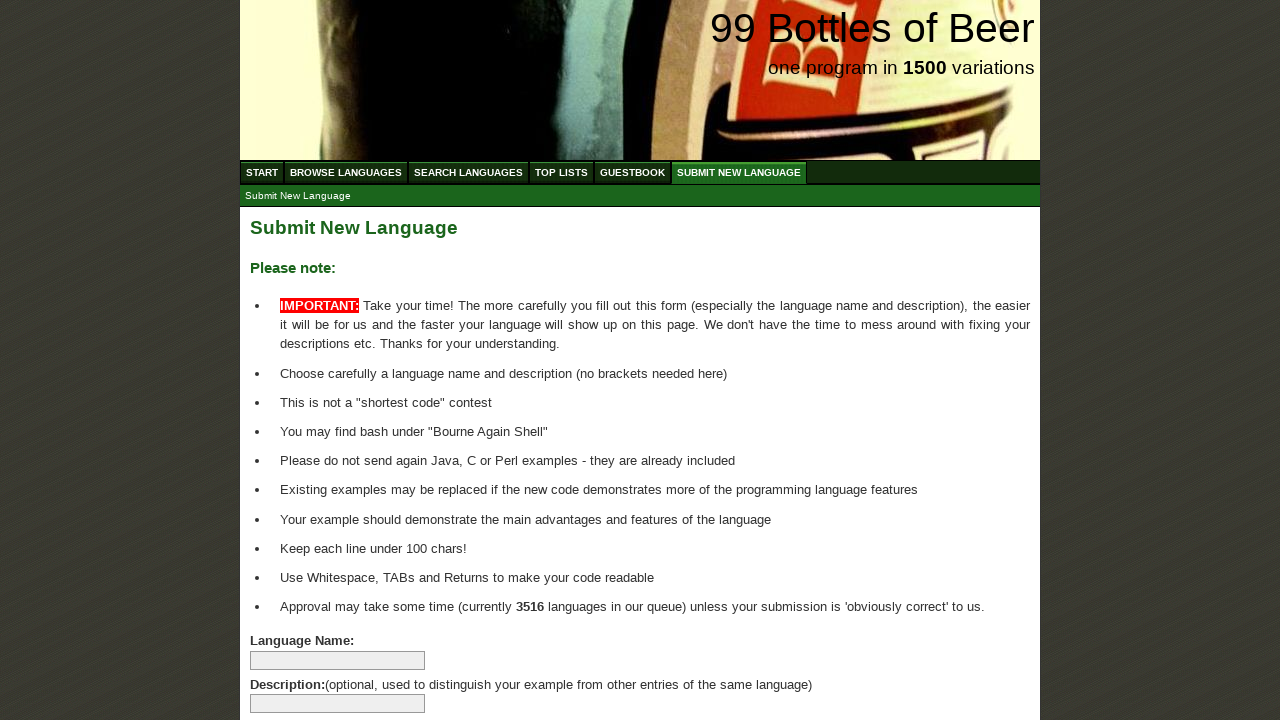

Submenu subtitle for Submit New Language is now visible
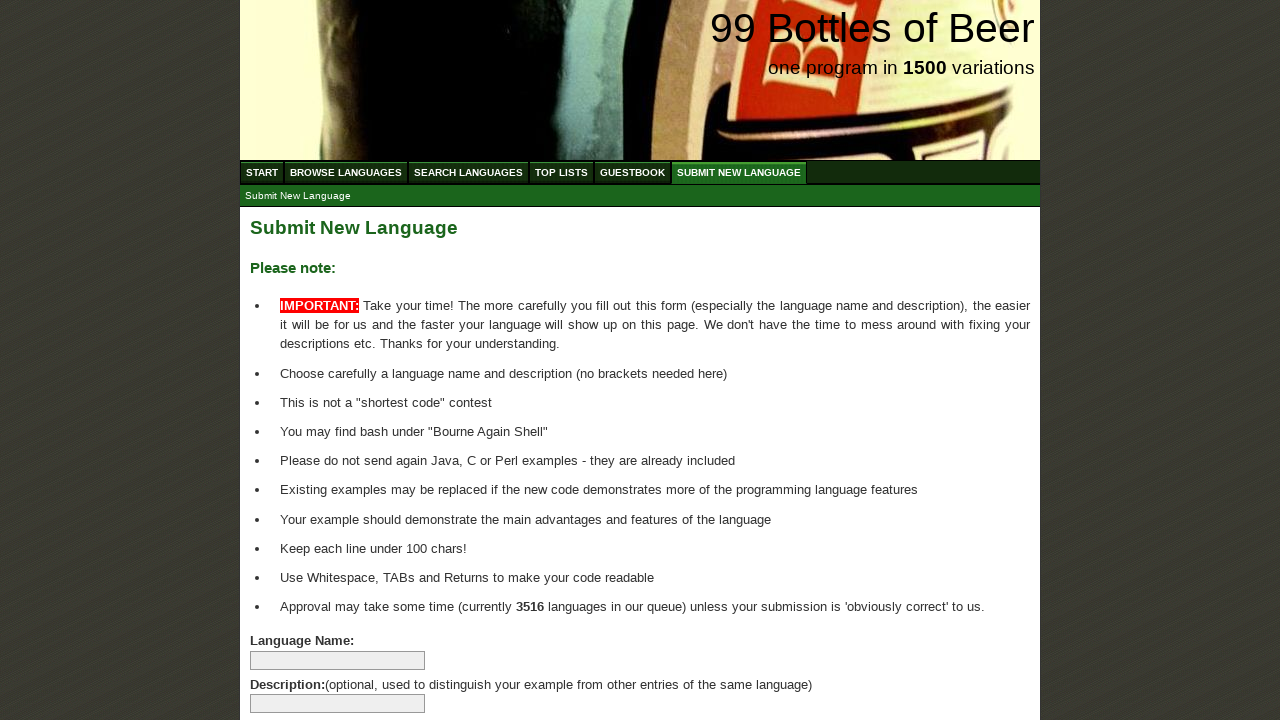

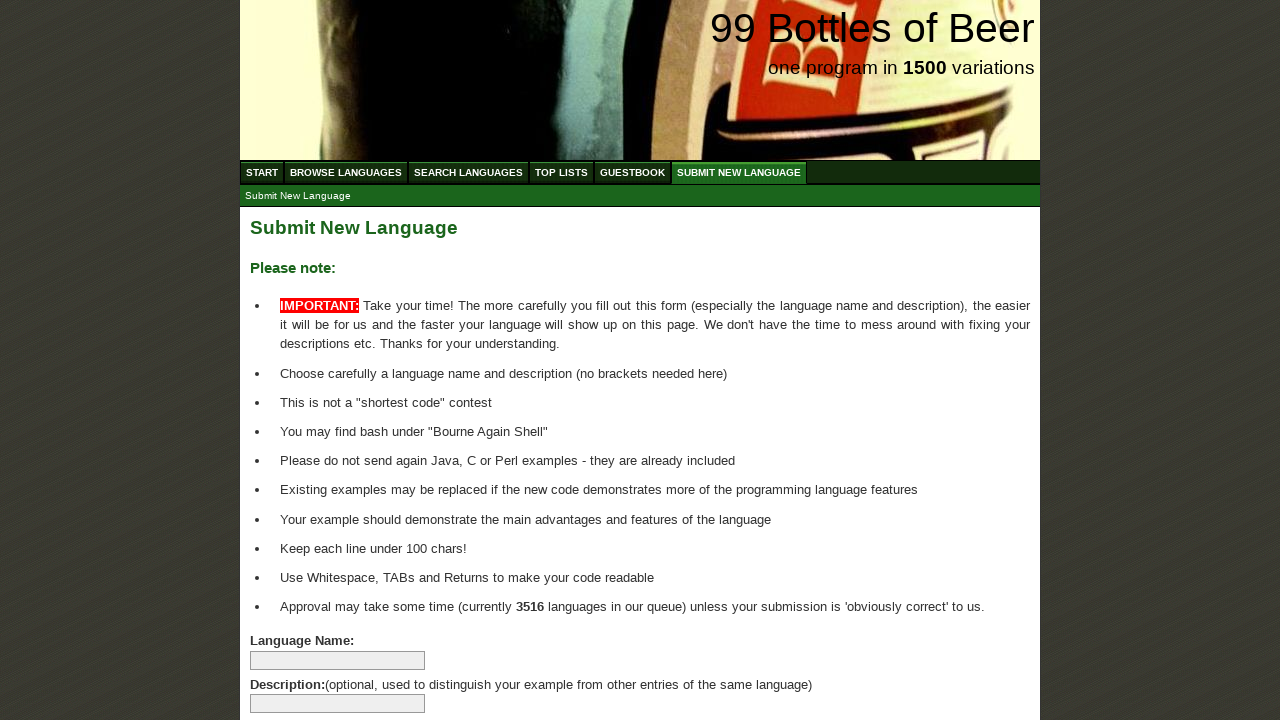